Navigates to ShareSansar financial website, clicks on the floorsheet link in the footer, opens the company selection dropdown, enters a stock name, and submits the search.

Starting URL: https://www.sharesansar.com/

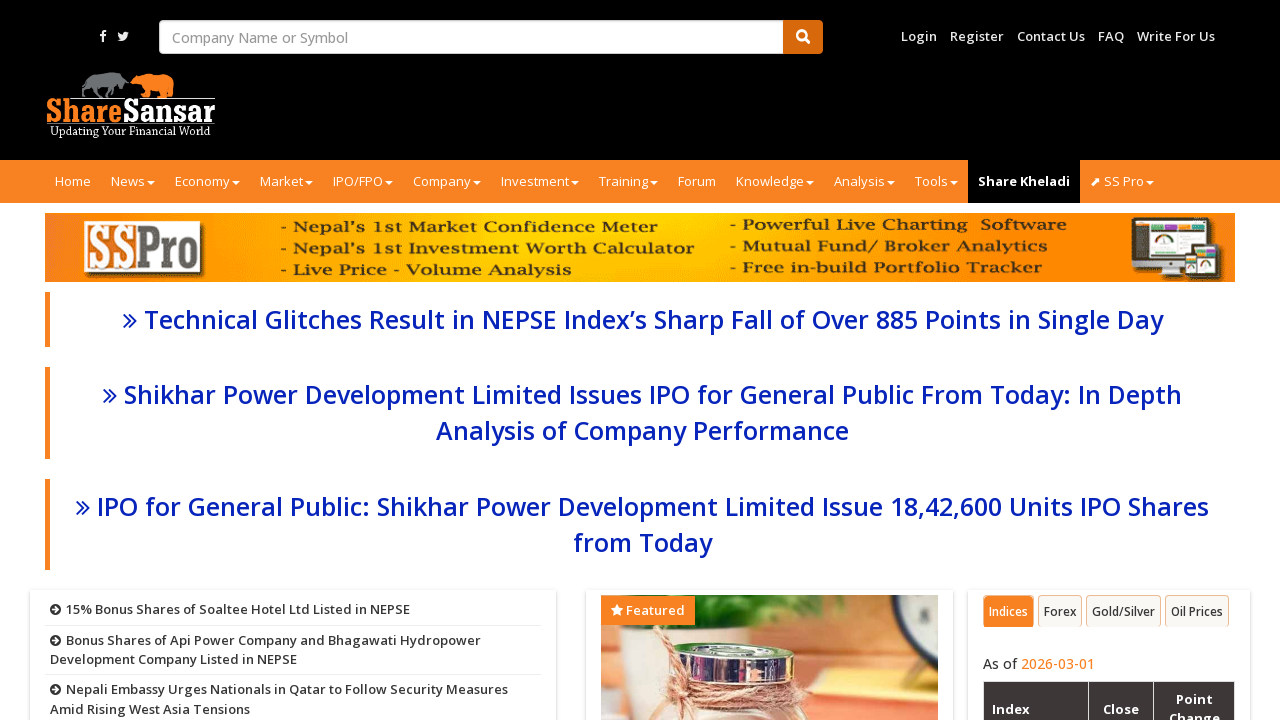

Clicked on floorsheet link in footer at (687, 388) on footer a[href='/floorsheet']
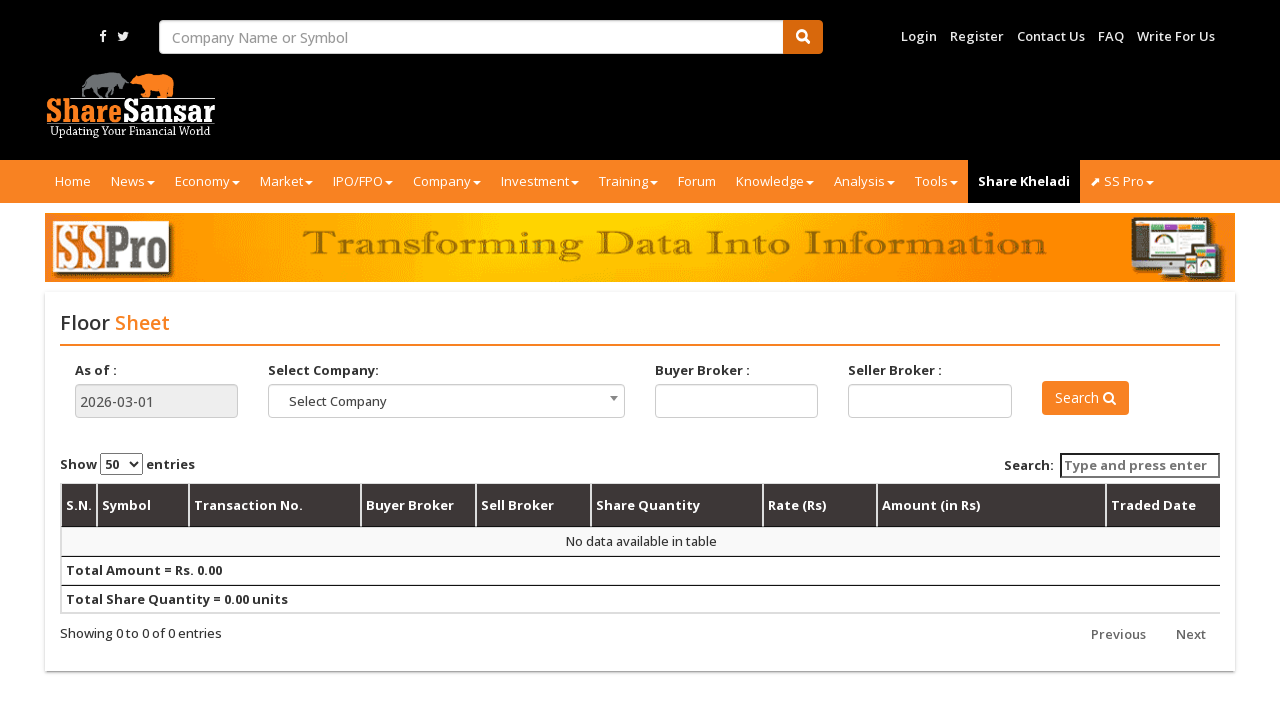

Company selection dropdown appeared
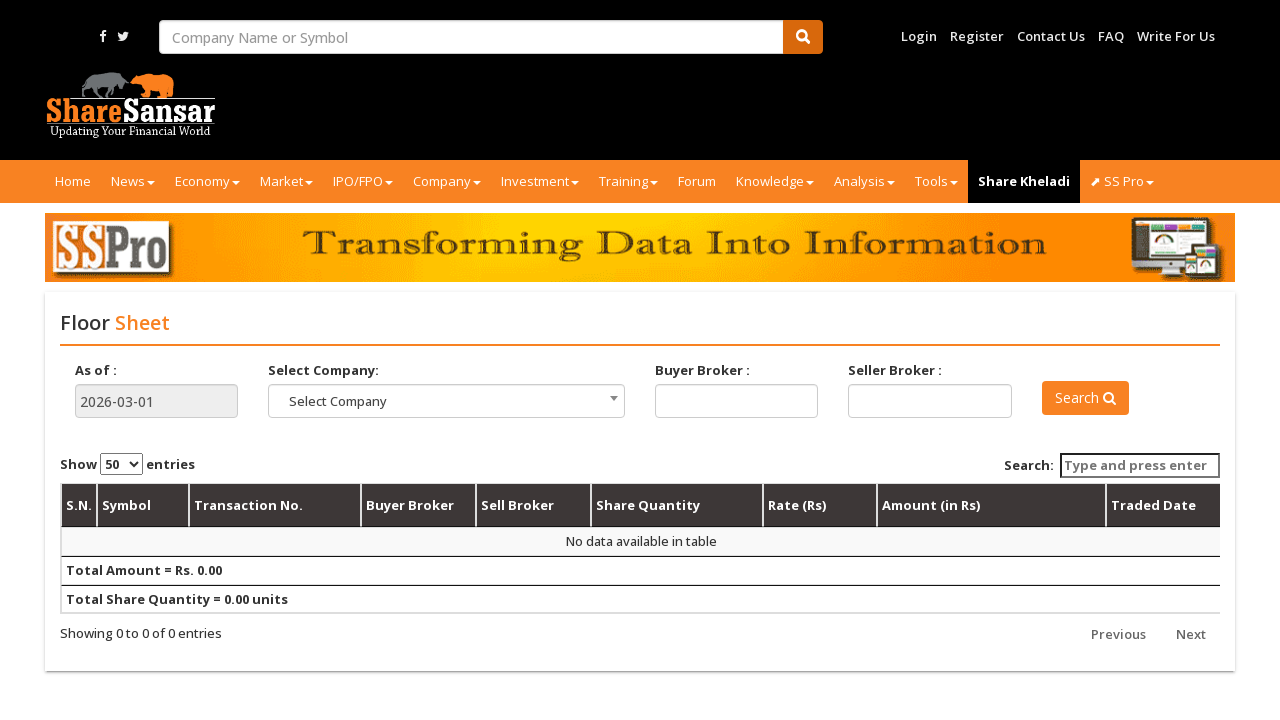

Opened company selection dropdown at (447, 401) on span.selection
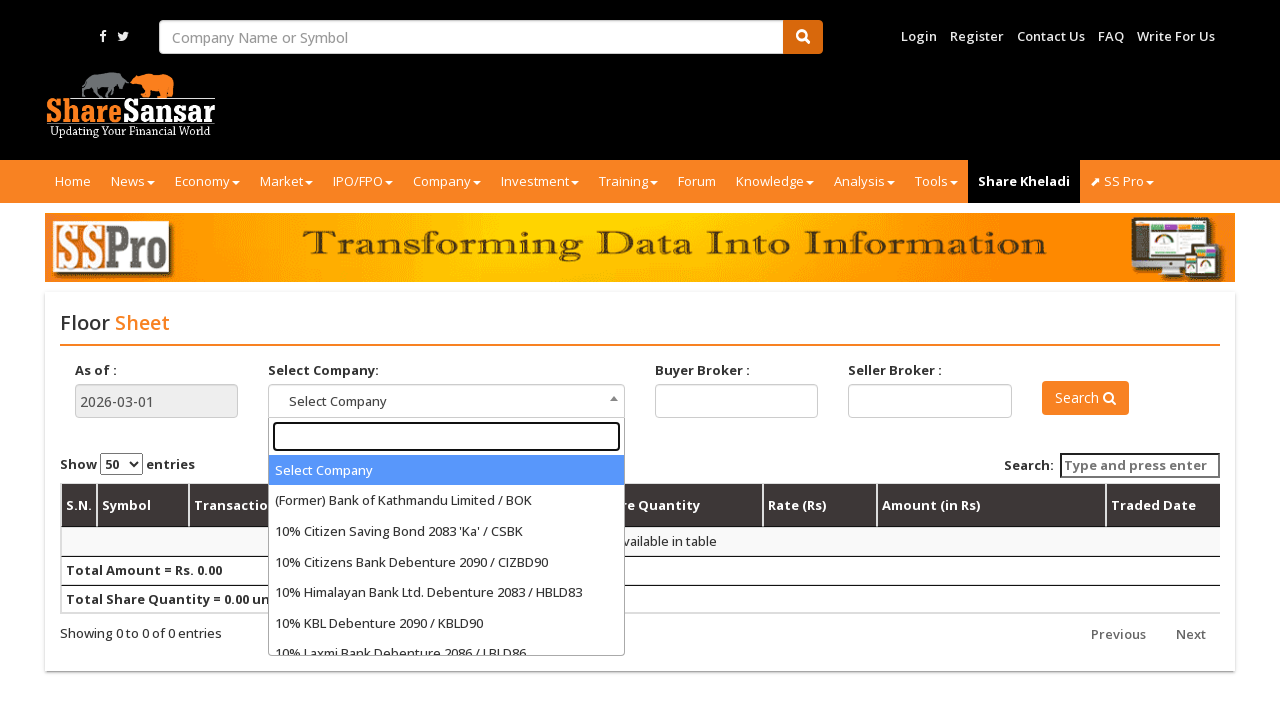

Search input field appeared
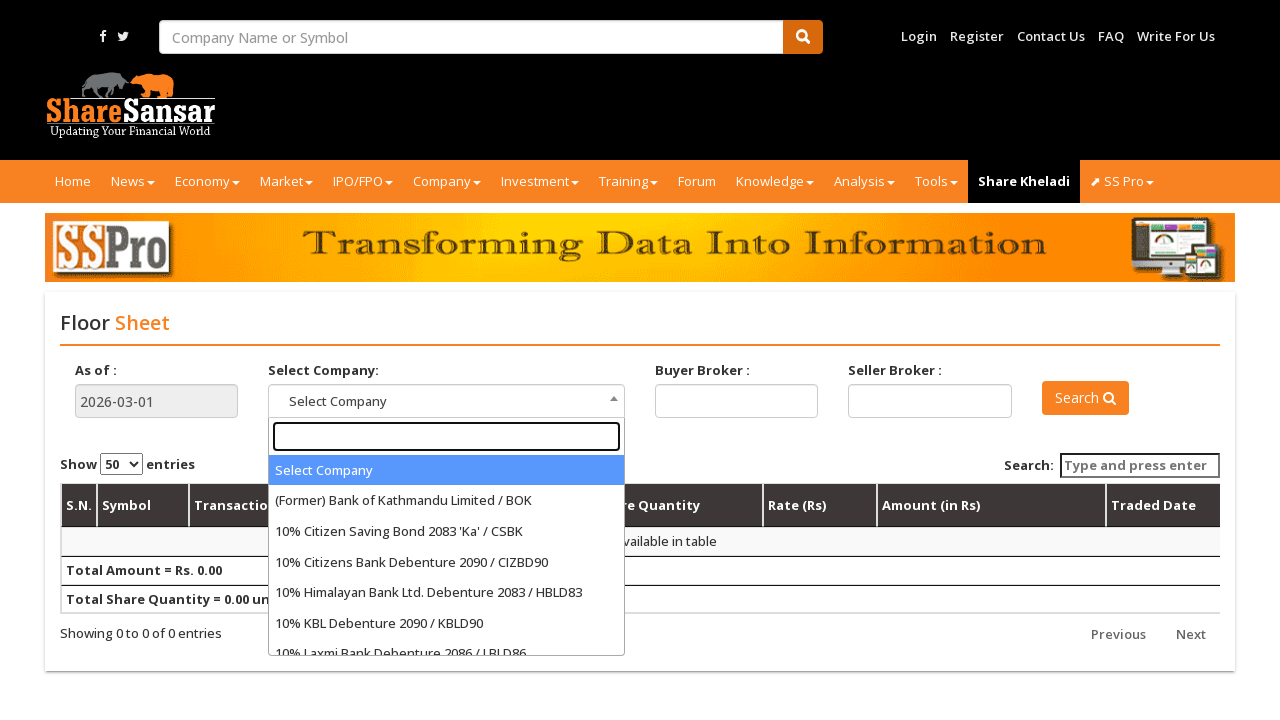

Entered 'NABIL' in stock search field on input.select2-search__field
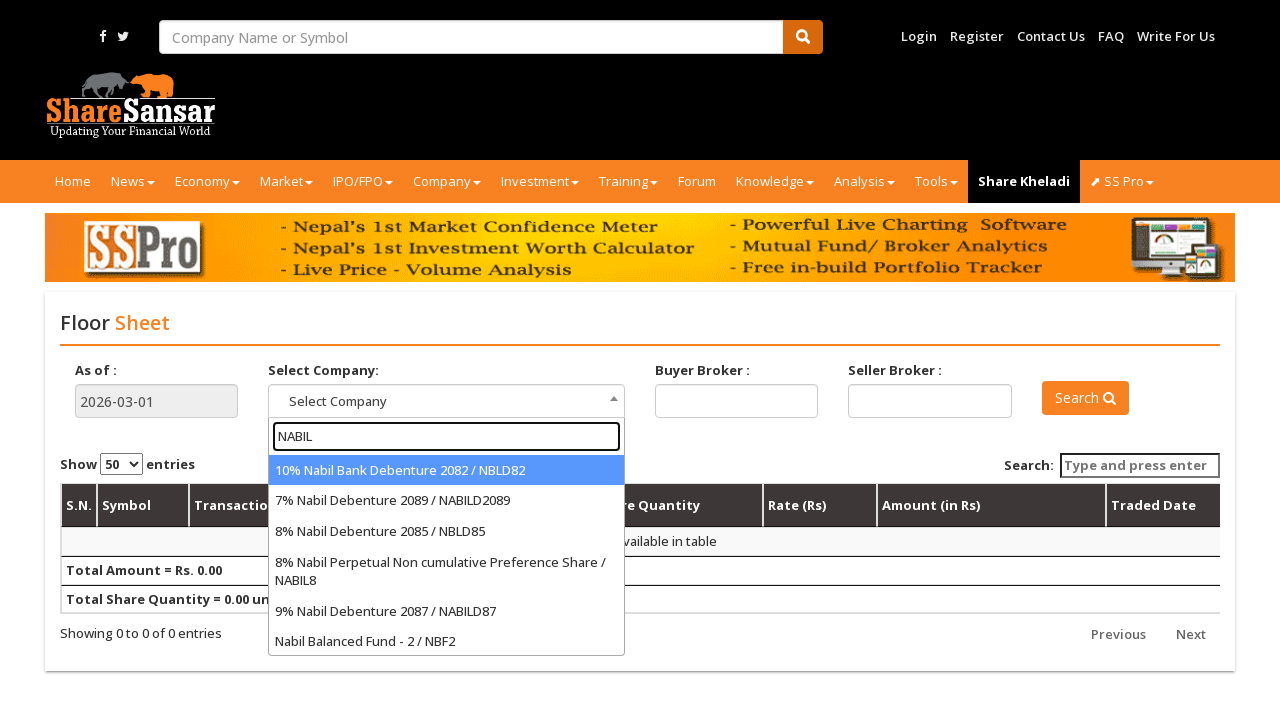

Waited for autocomplete suggestions to appear
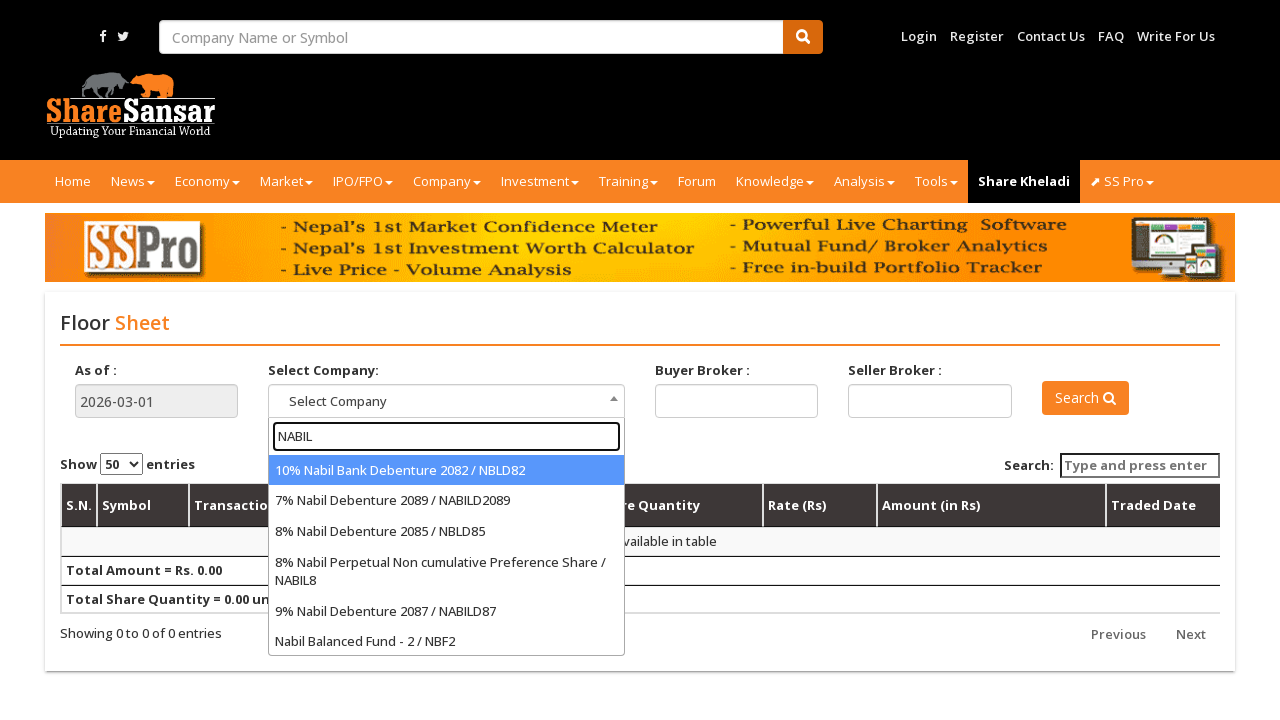

Clicked floorsheet search submit button at (1085, 398) on button#btn_flsheet_submit
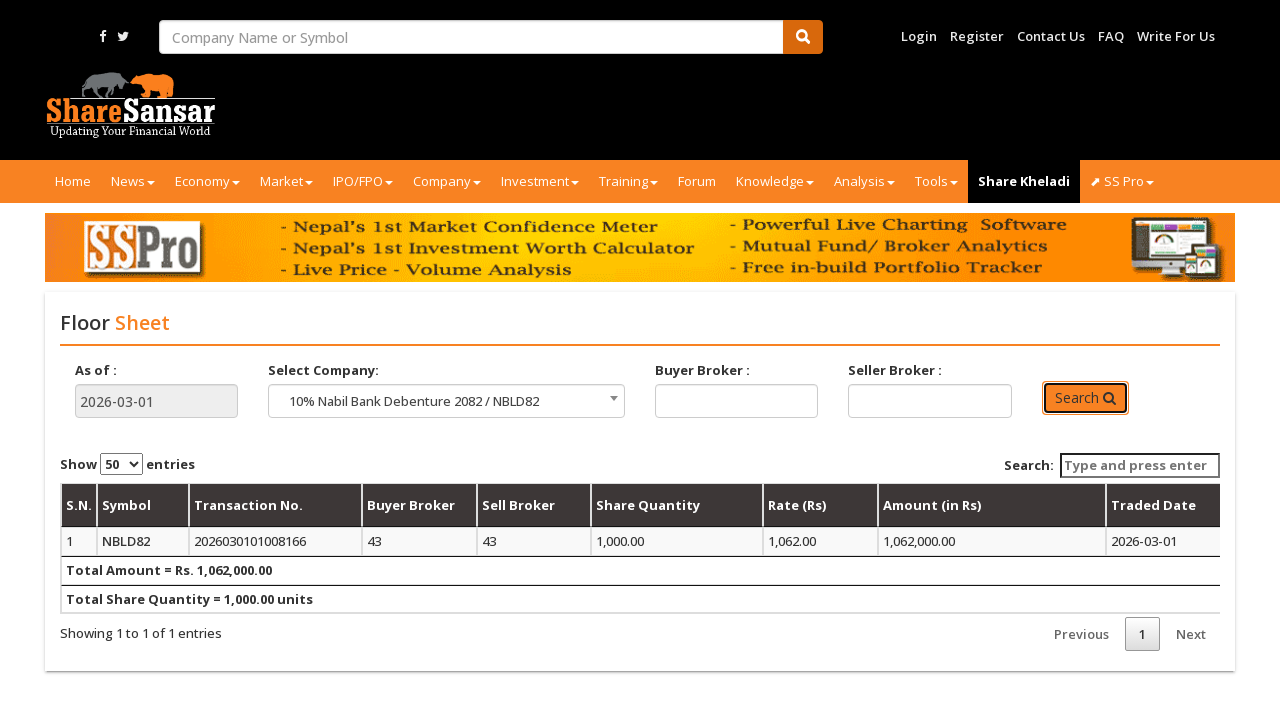

Waited for floorsheet results to load
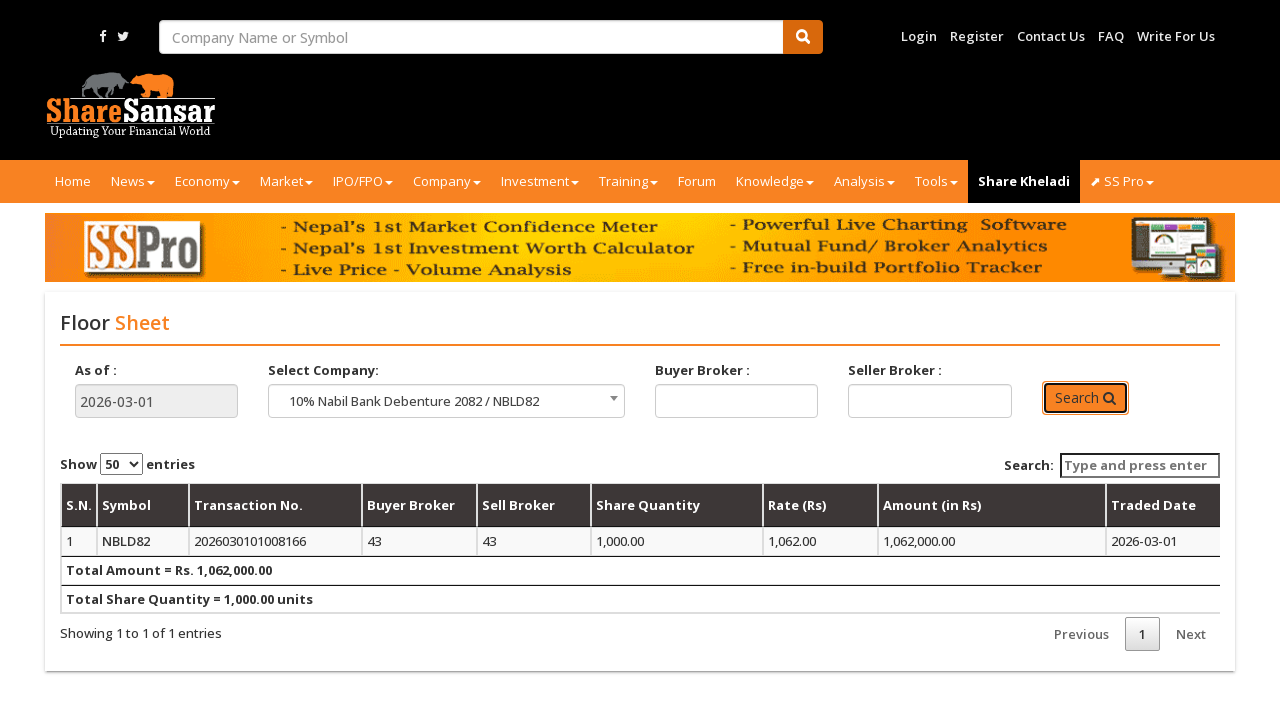

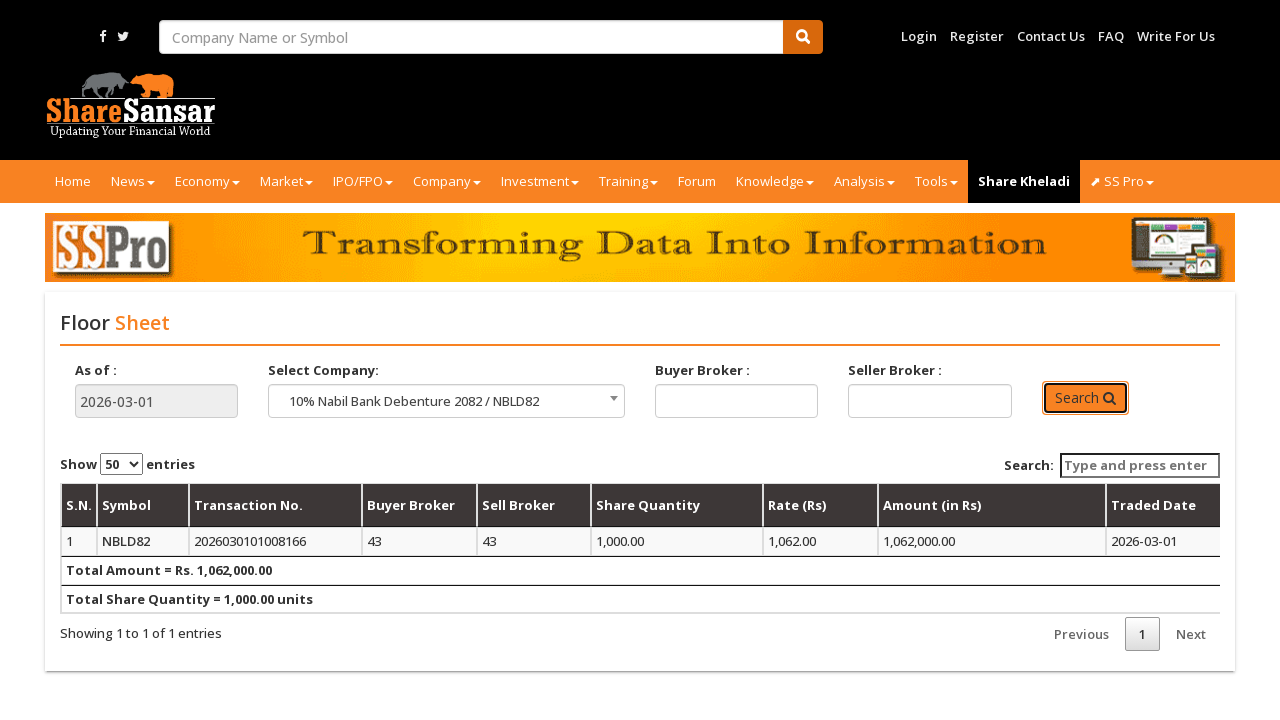